Completes car registration form and verifies success alert message appears

Starting URL: https://carros-crud.vercel.app/

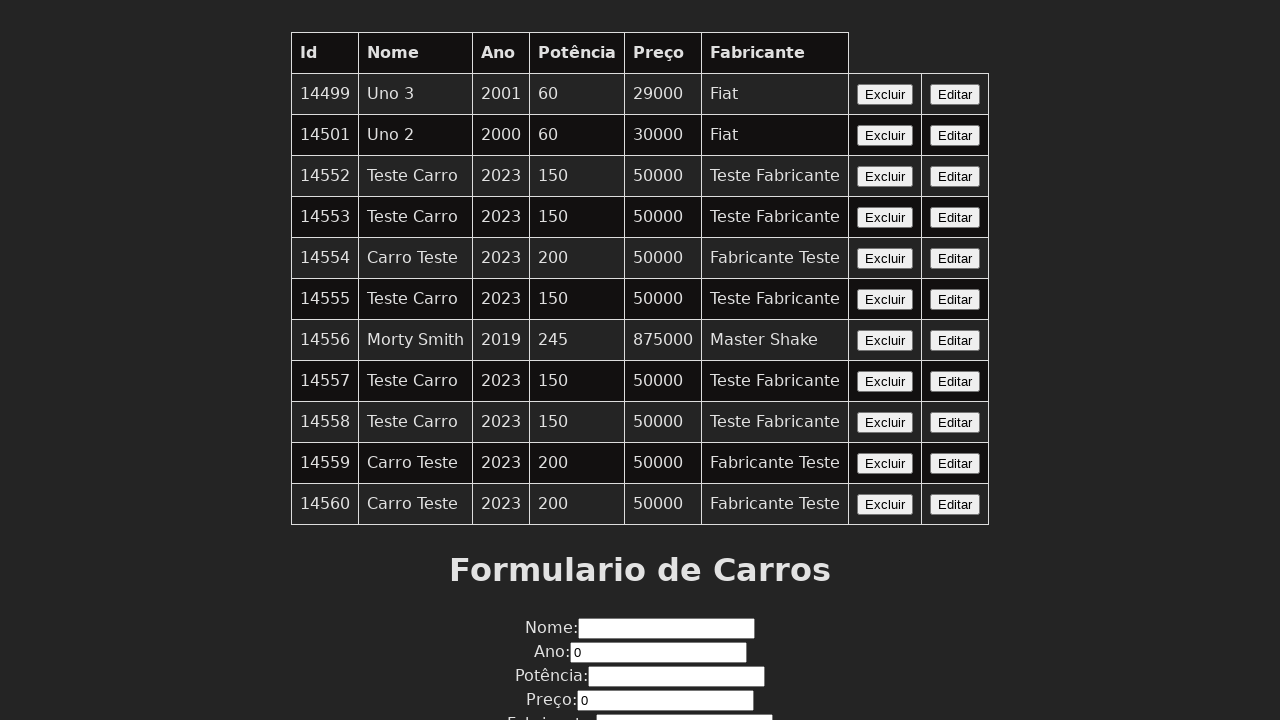

Filled name field with 'Carro Teste' on input[name='nome']
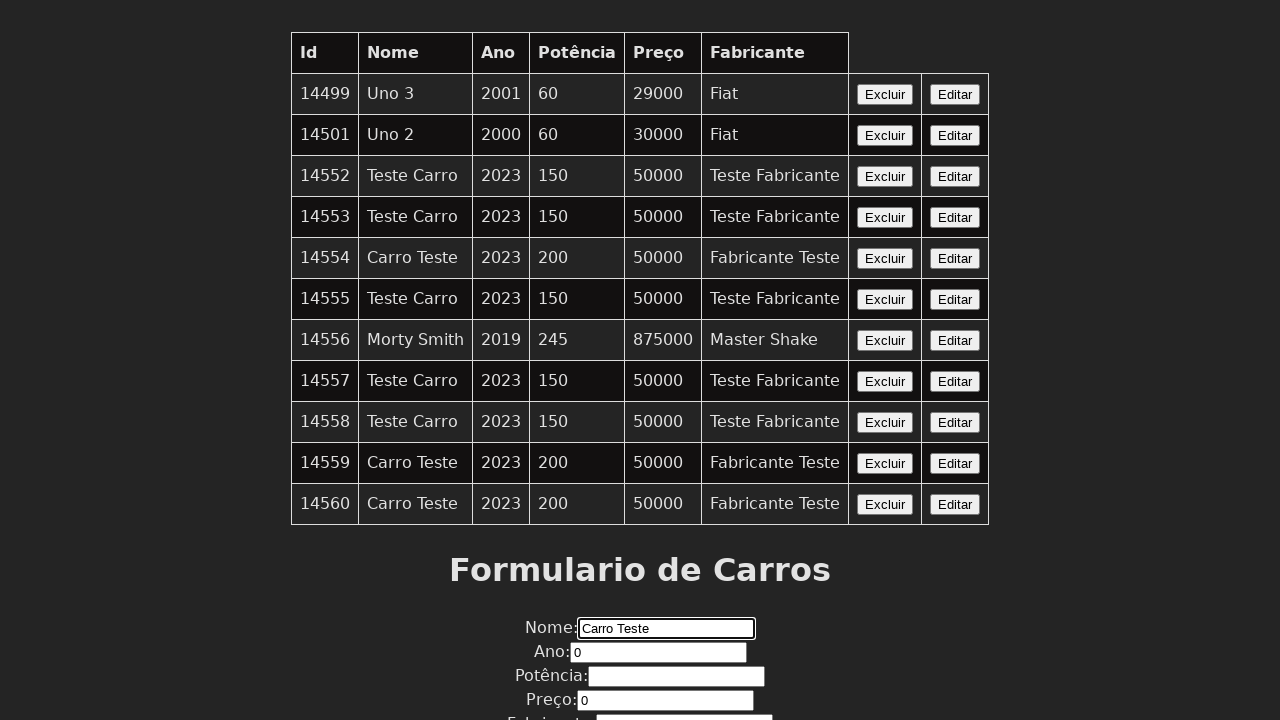

Filled year field with '2023' on input[name='ano']
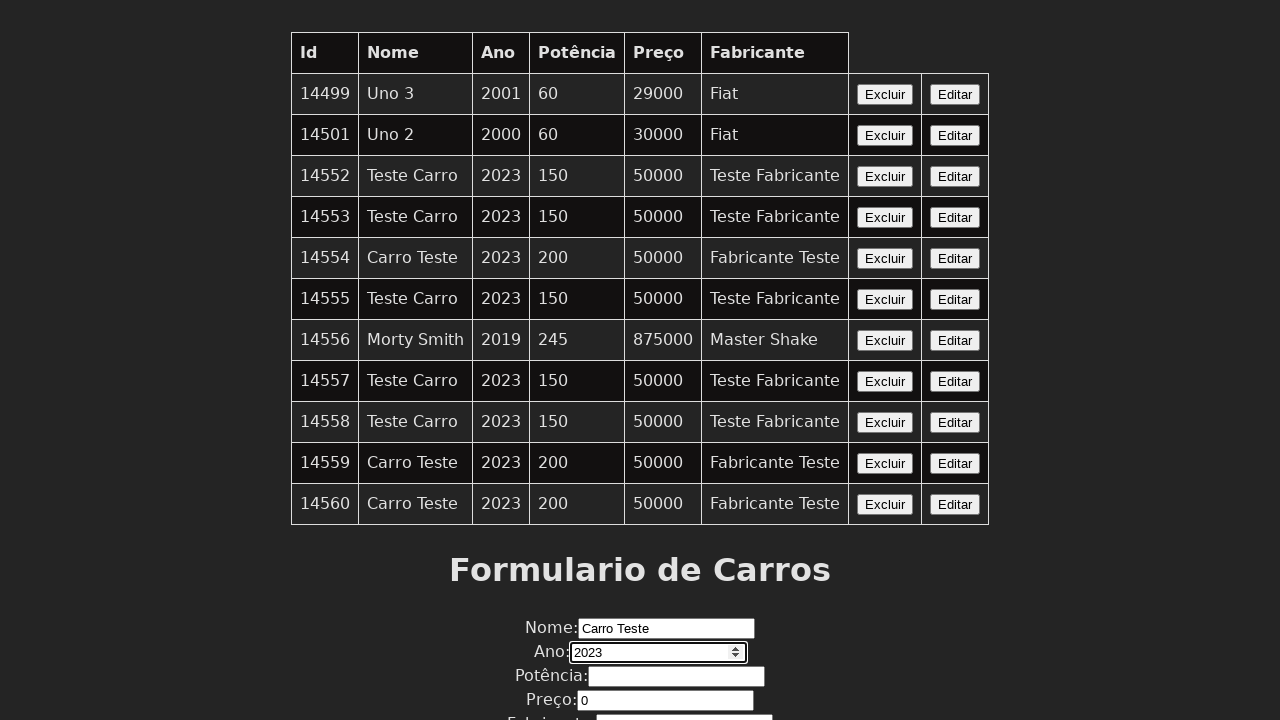

Filled power field with '200' on input[name='potencia']
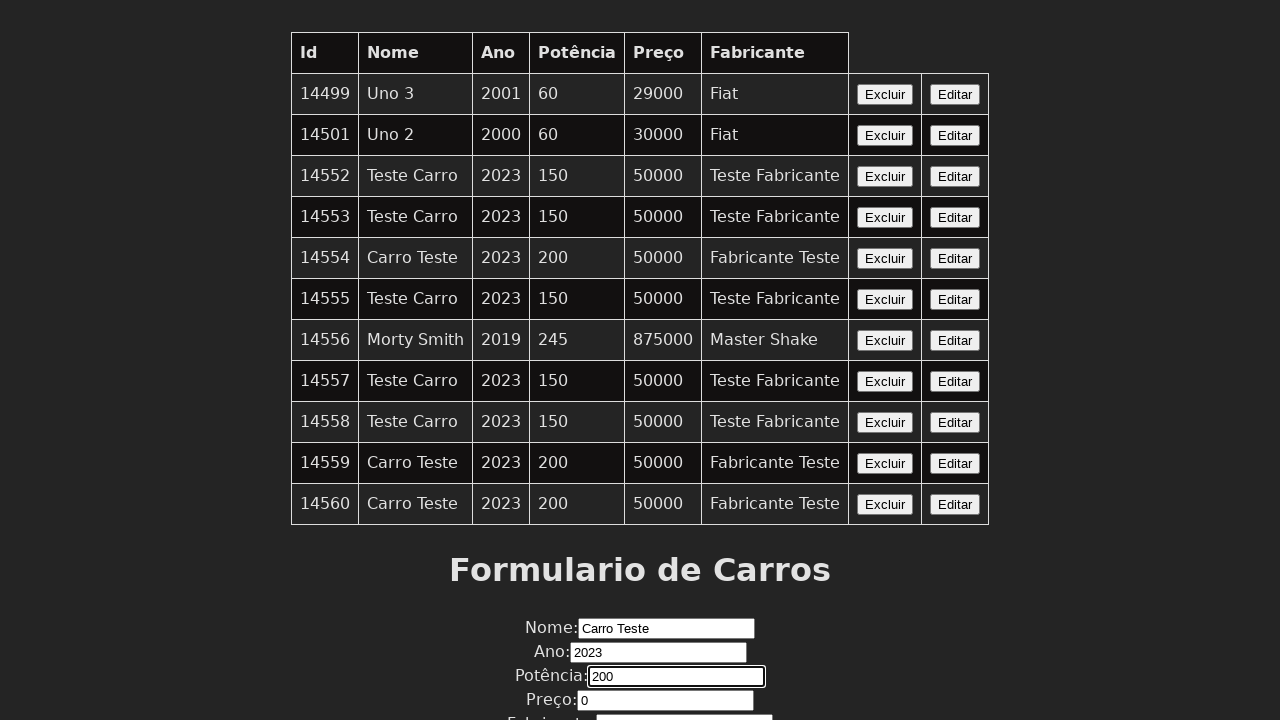

Filled price field with '50000' on input[name='preco']
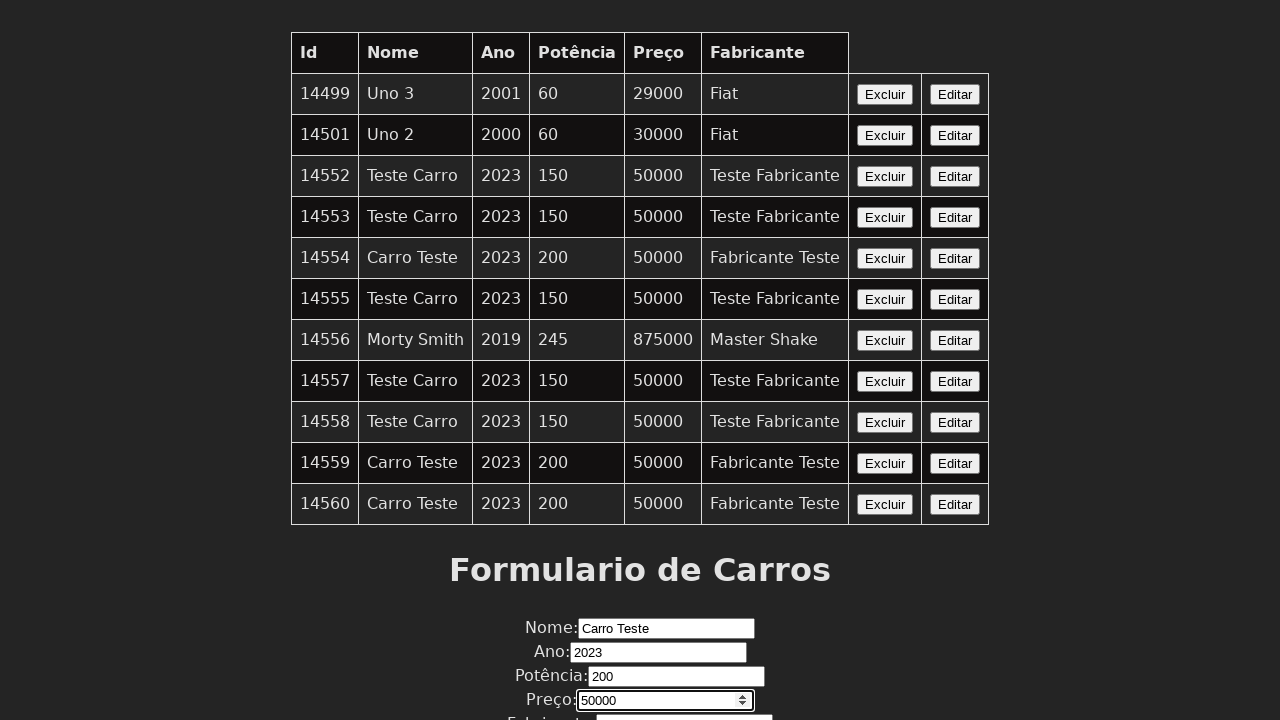

Filled manufacturer field with 'Fabricante Teste' on input[name='fabricante']
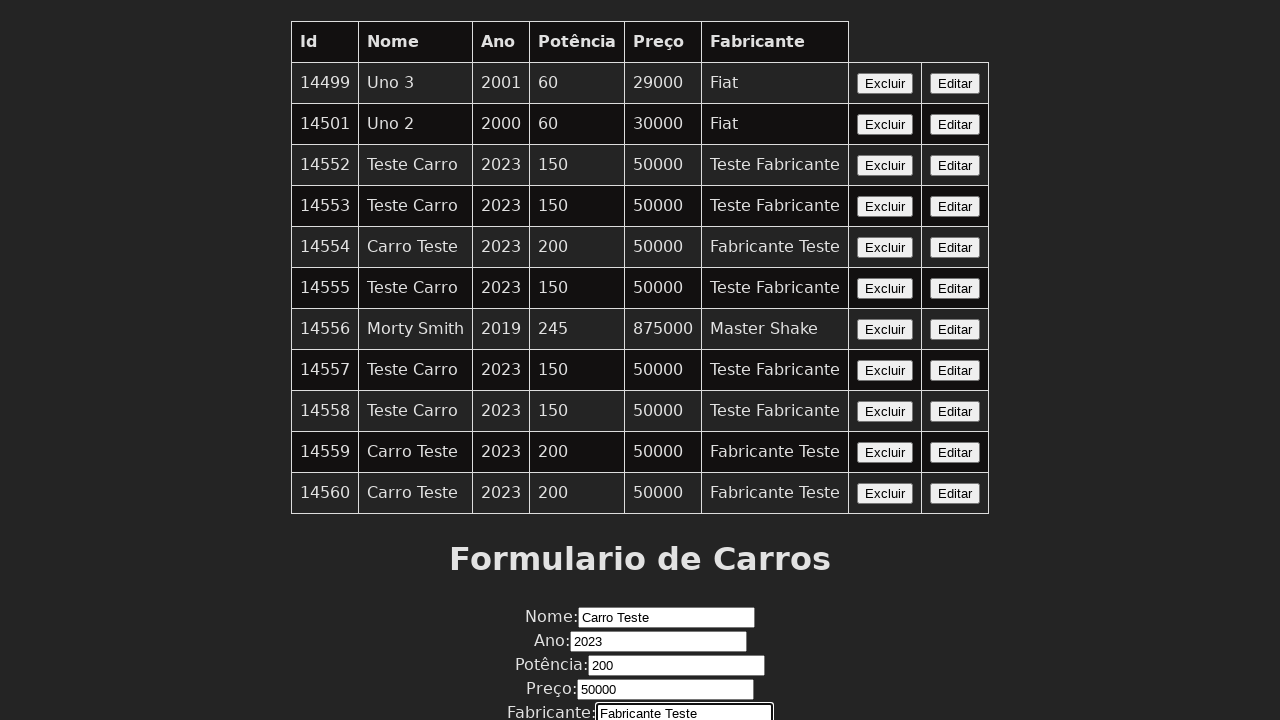

Set up dialog handler to accept success alert
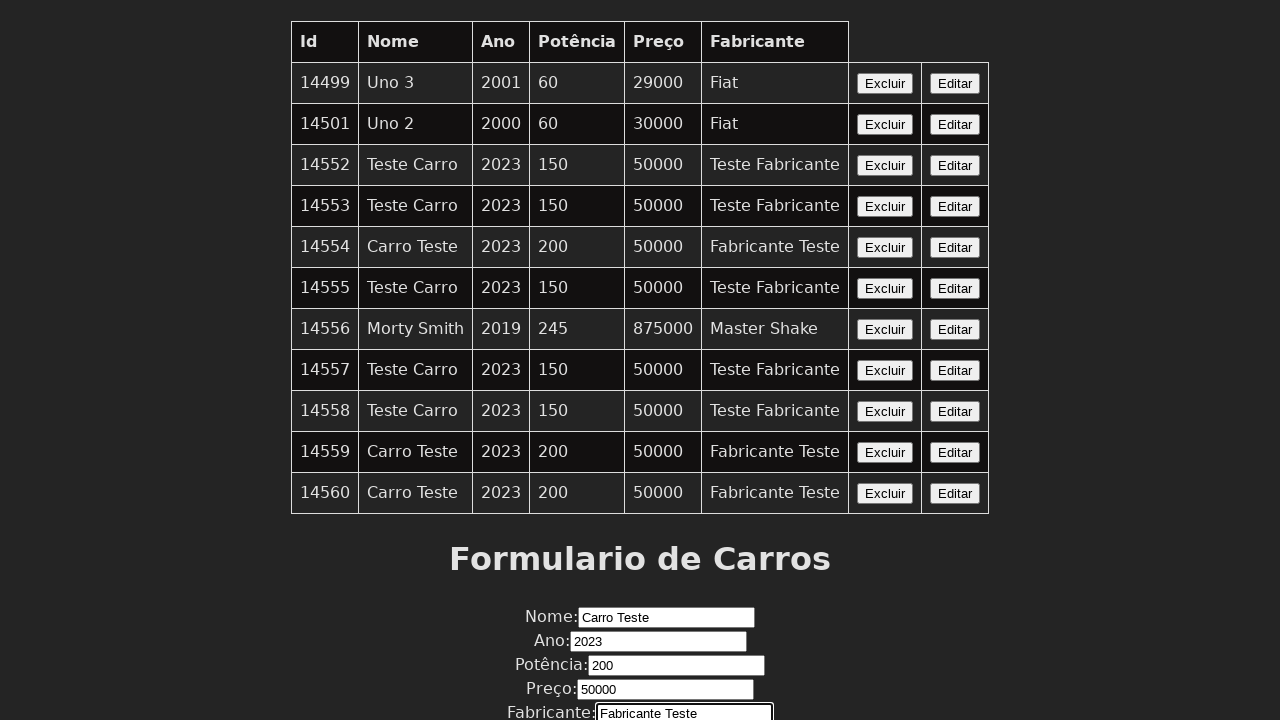

Clicked submit button to complete car registration form at (640, 676) on xpath=//button[contains(text(),'Enviar')]
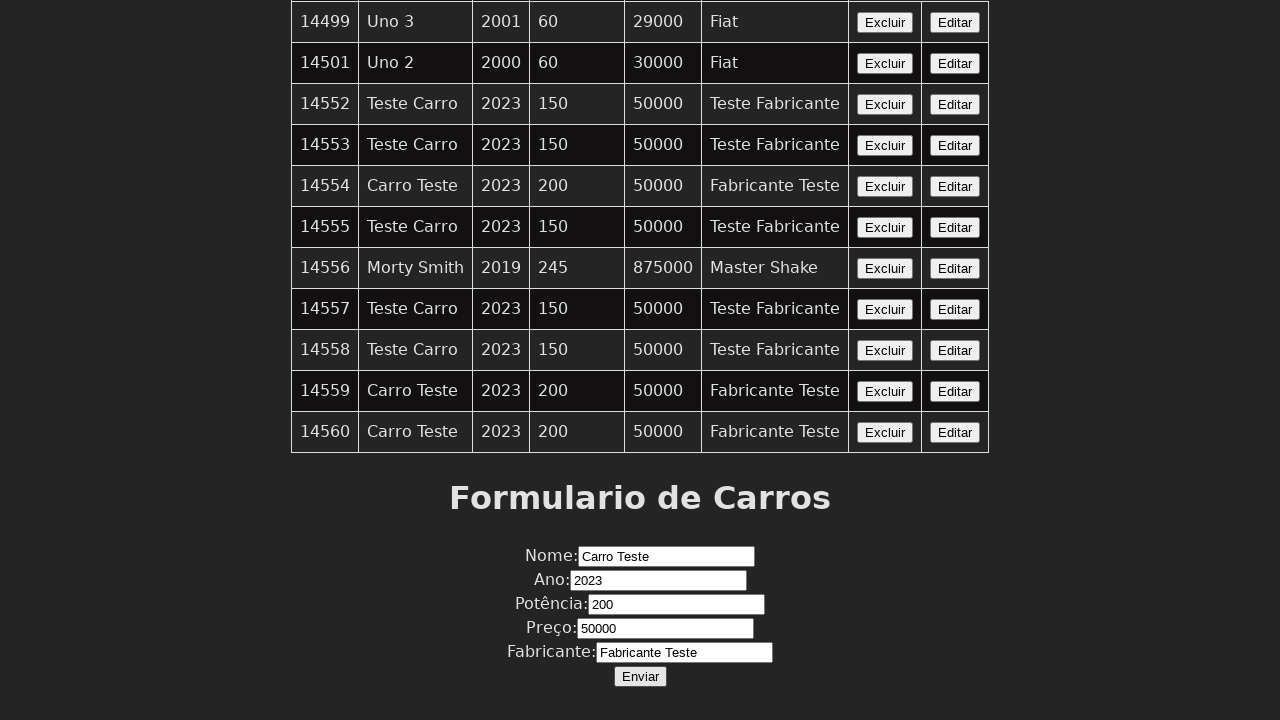

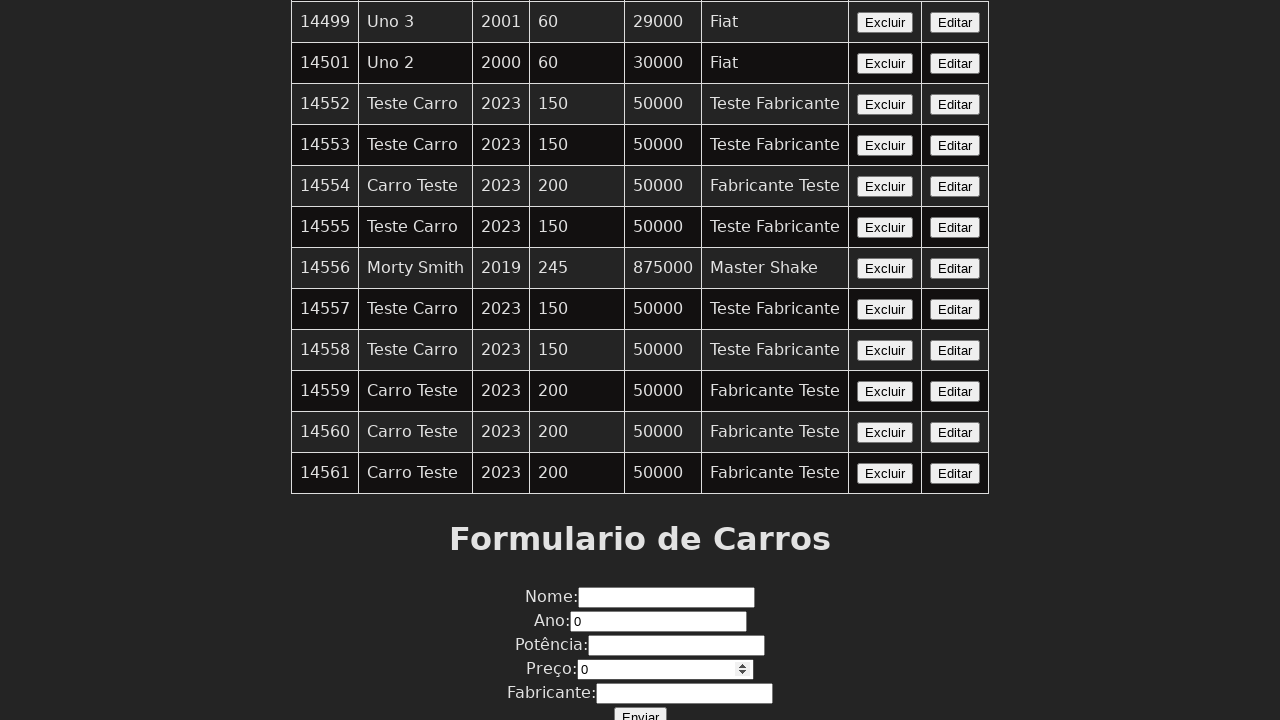